Tests a comprehensive form submission by filling out personal information fields (name, email, age), selecting radio buttons, checkboxes, dropdowns, and submitting the form to verify successful submission.

Starting URL: https://seleniumui.moderntester.pl/form.php

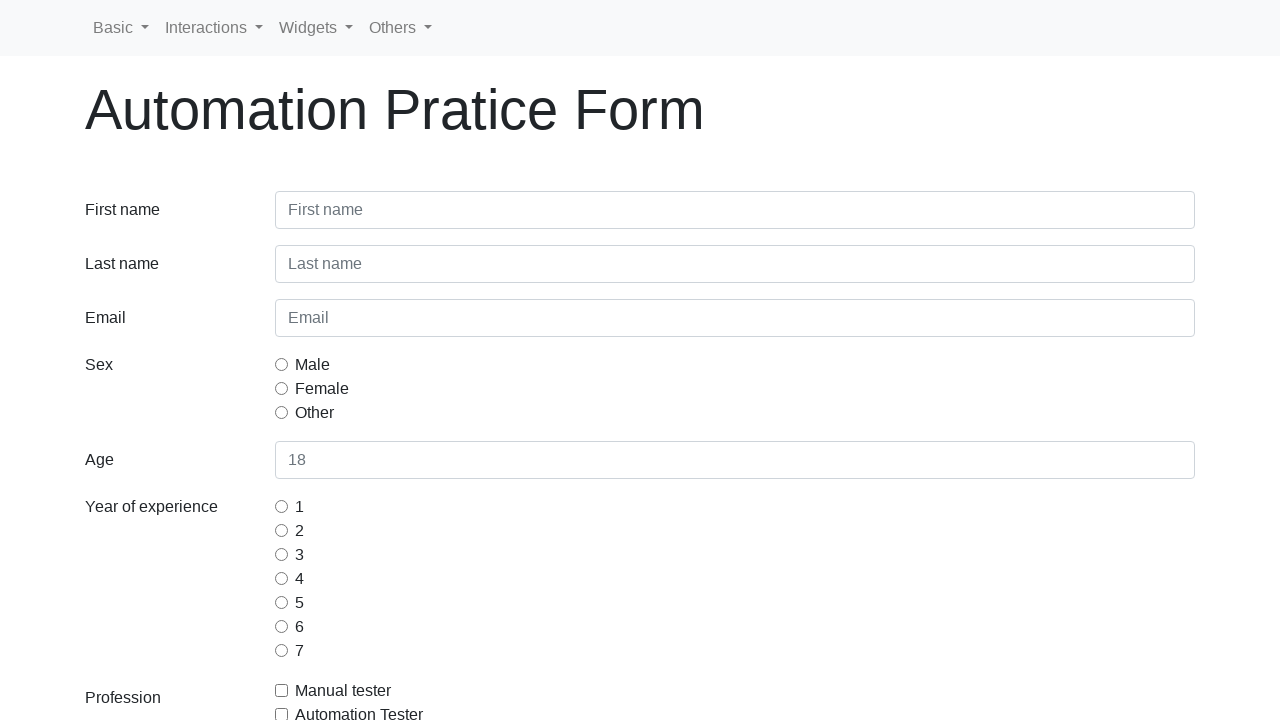

Filled first name field with 'Adam' on #inputFirstName3
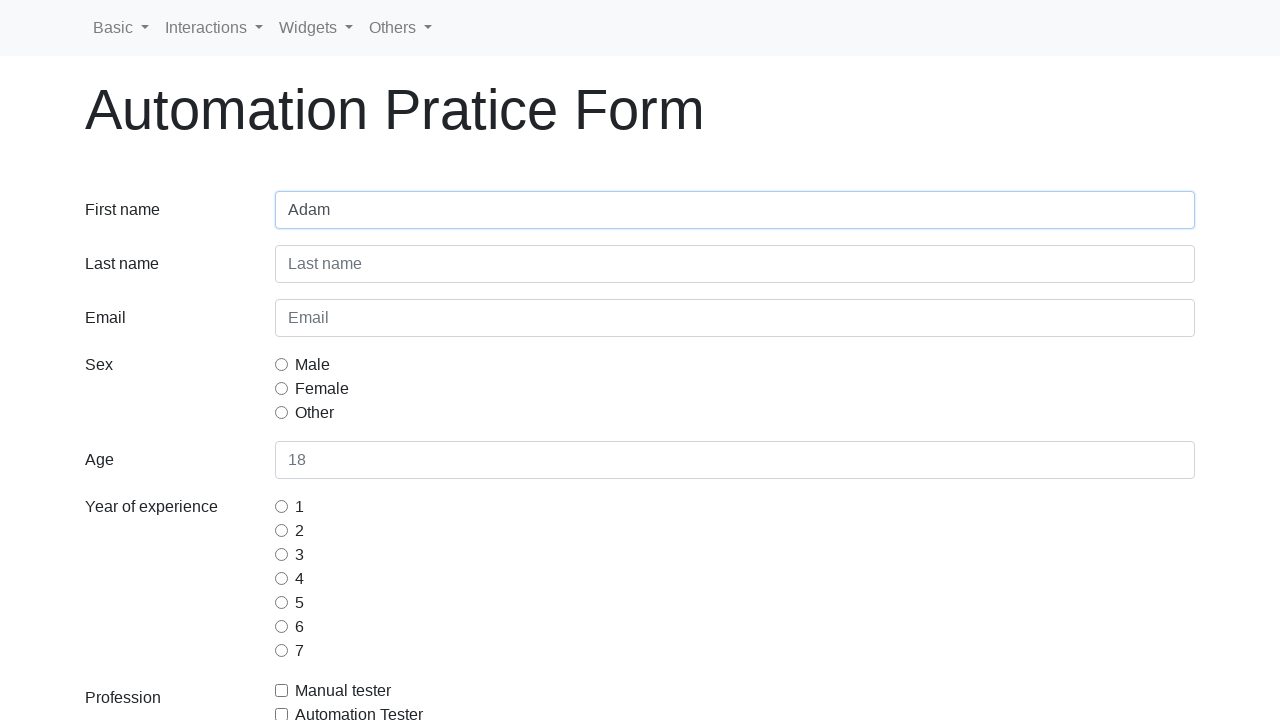

Filled last name field with 'Oshikoya' on #inputLastName3
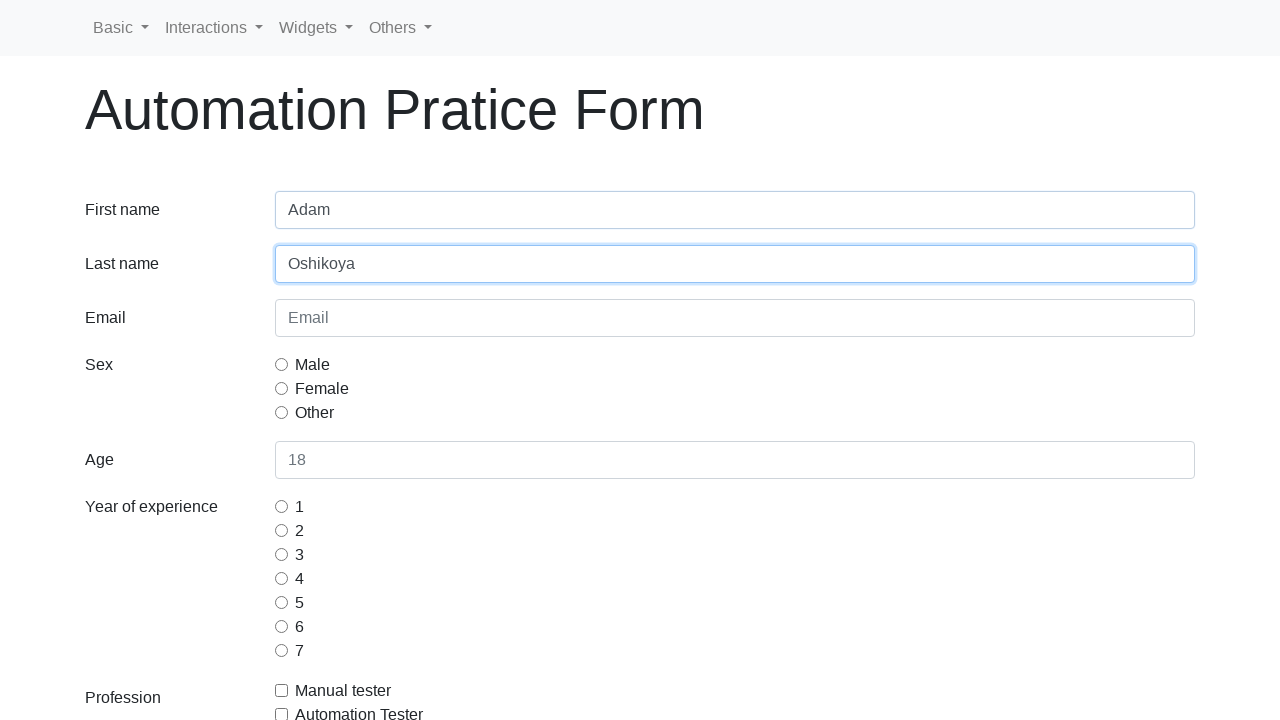

Filled email field with 'Adam@email.pl' on #inputEmail3
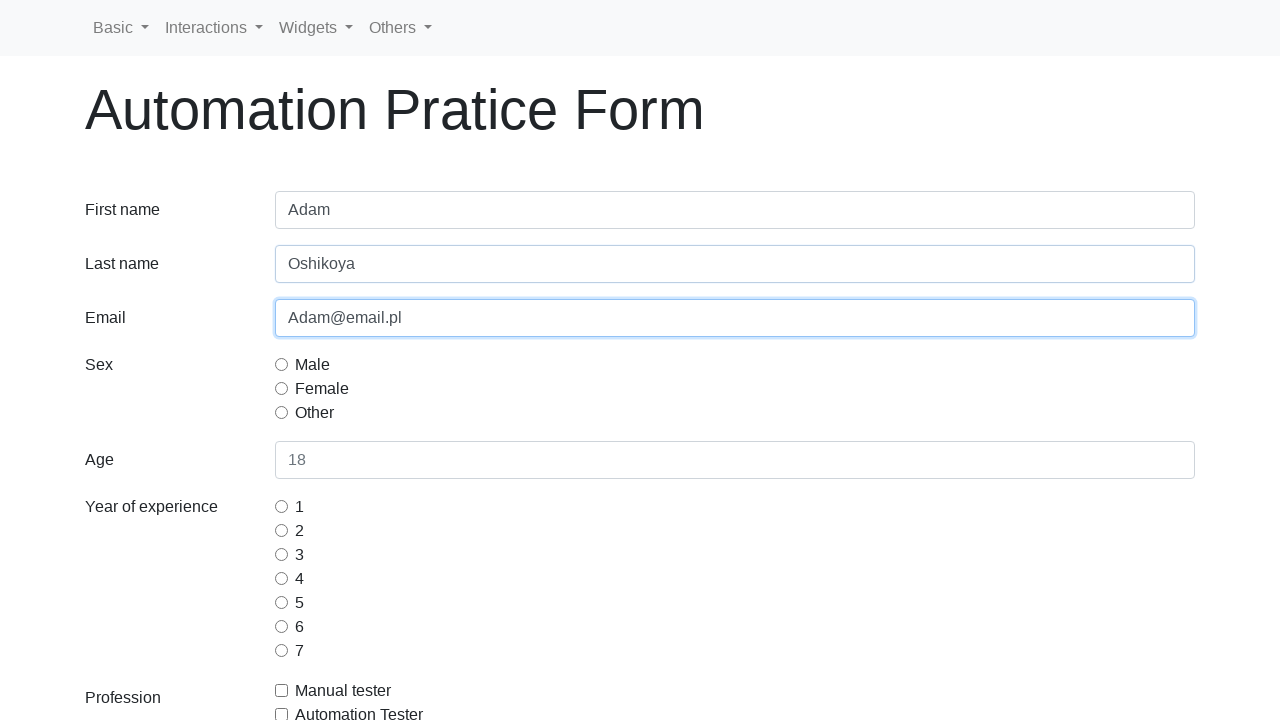

Selected Male radio button for sex at (282, 364) on [name='gridRadiosSex'] >> nth=0
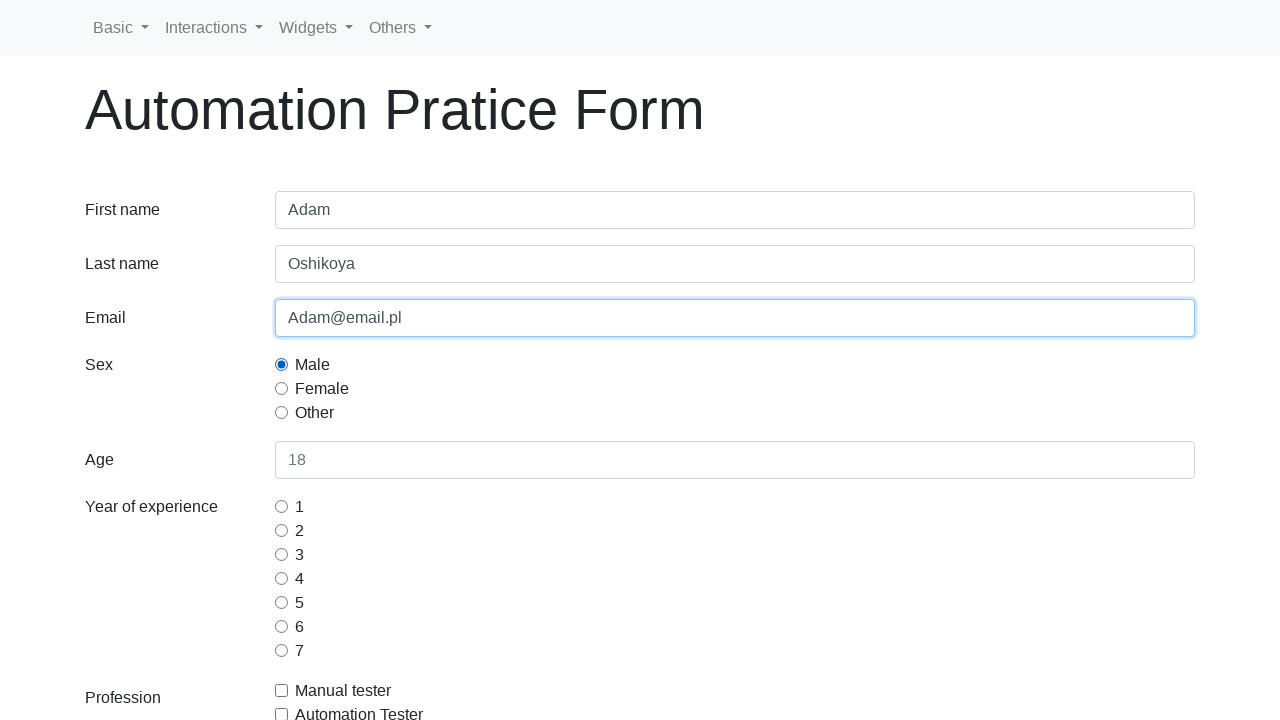

Filled age field with '2' on #inputAge3
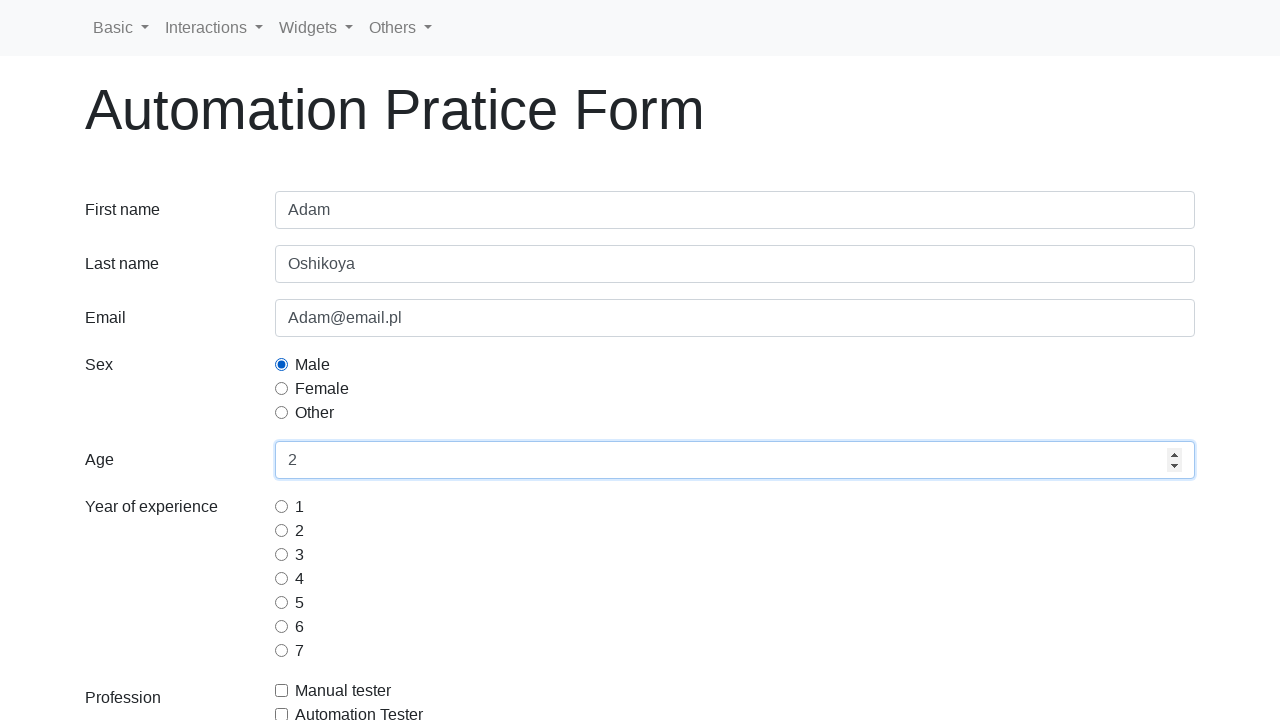

Selected years of experience radio button at (282, 506) on #gridRadios1
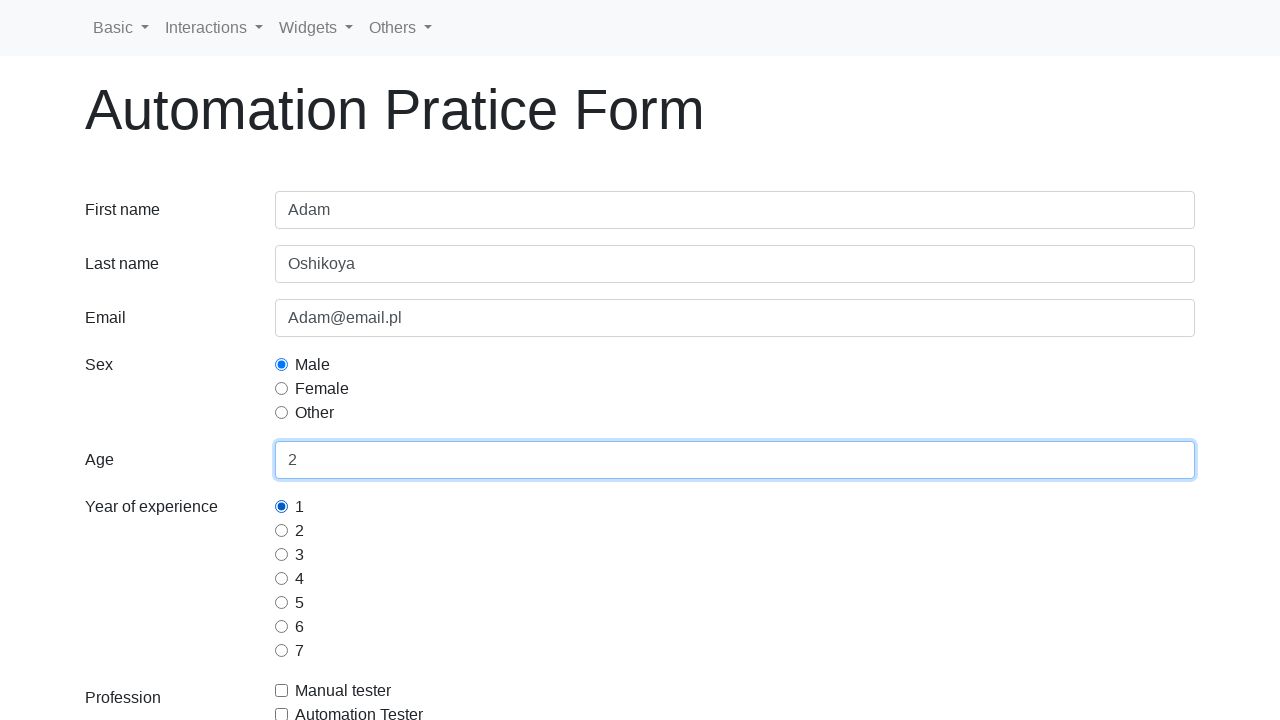

Unchecked a previously checked checkbox at (282, 364) on .form-check-input >> nth=0
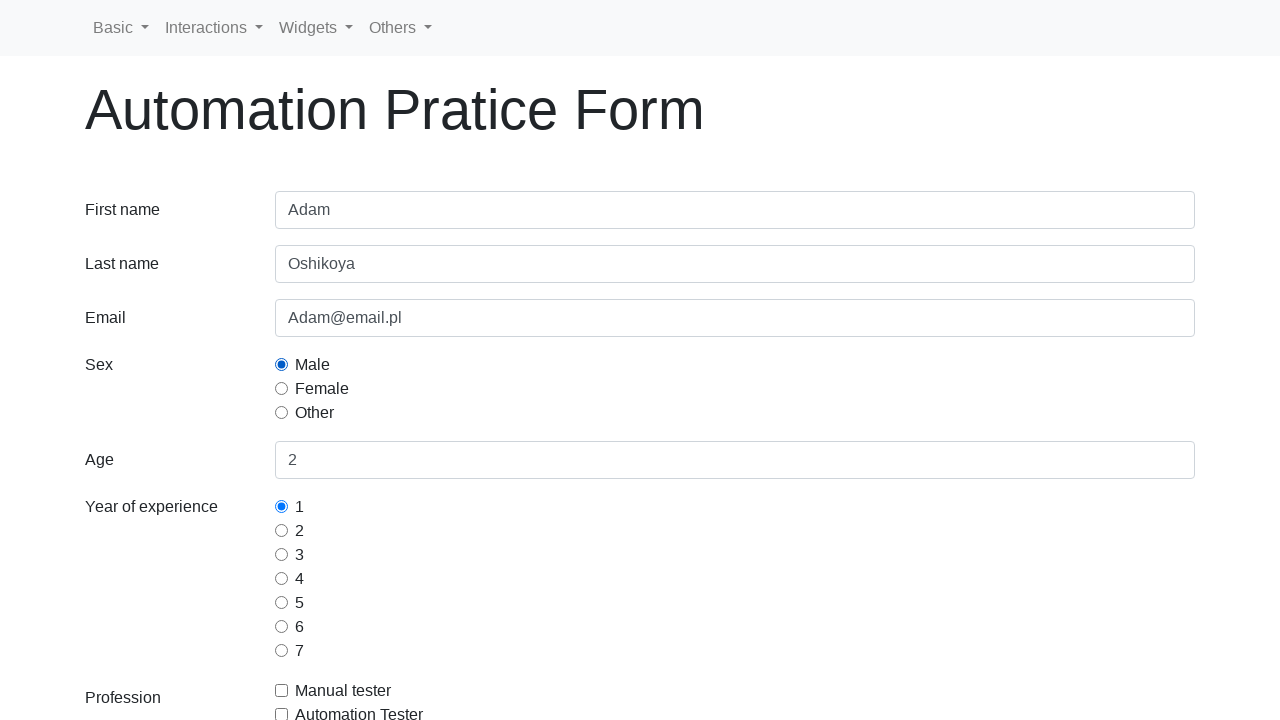

Checked Automation Tester checkbox at (282, 714) on #gridCheckAutomationTester
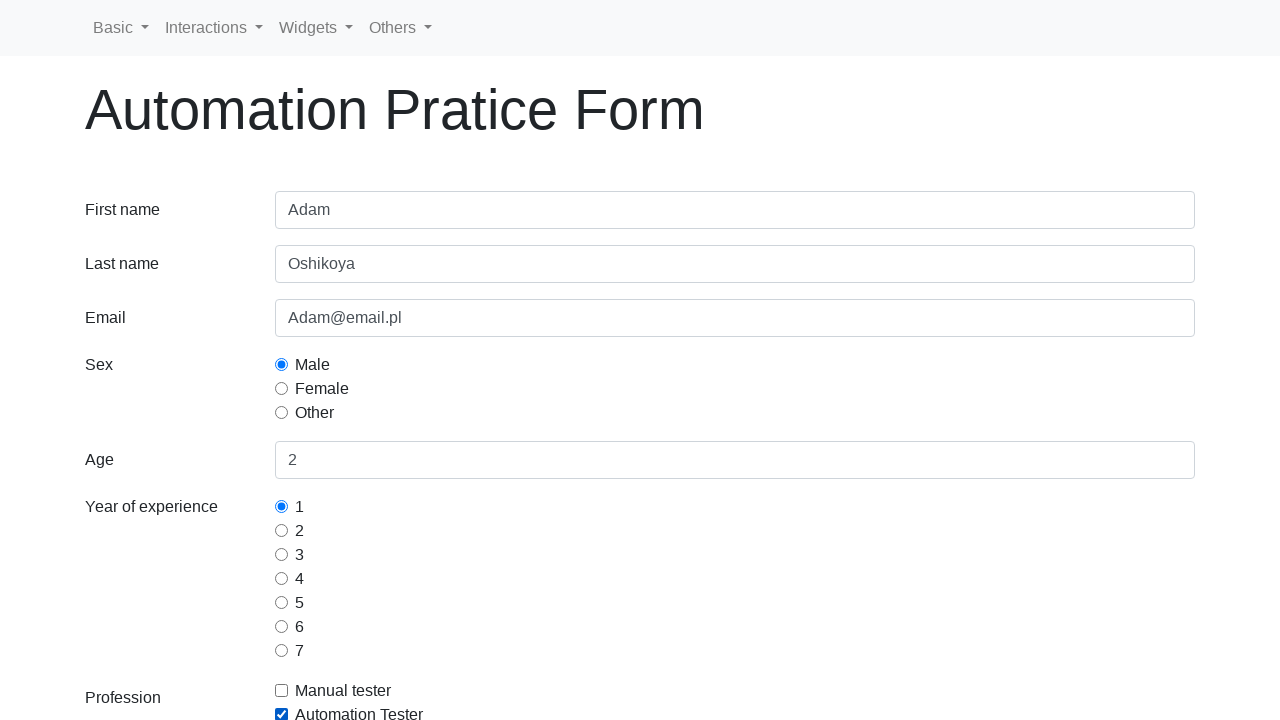

Selected 'Europe' from continents dropdown on #selectContinents
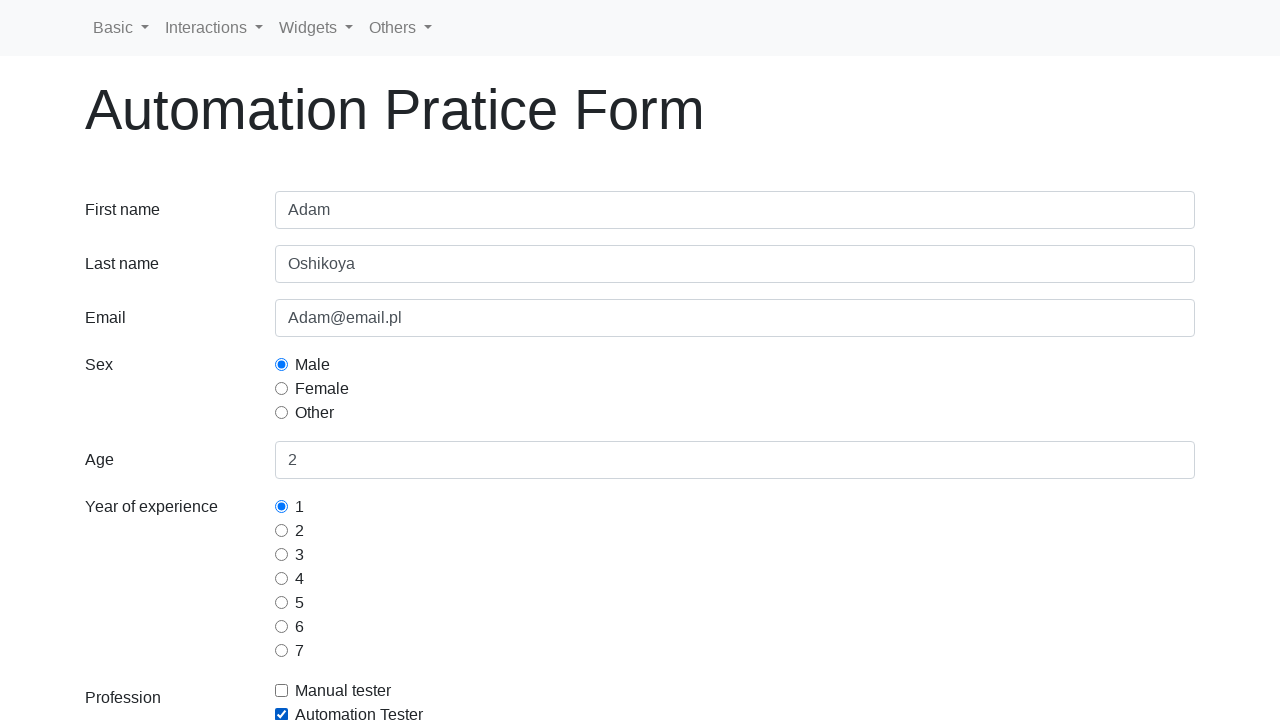

Selected 'webelement-commands' from Selenium commands dropdown on #selectSeleniumCommands
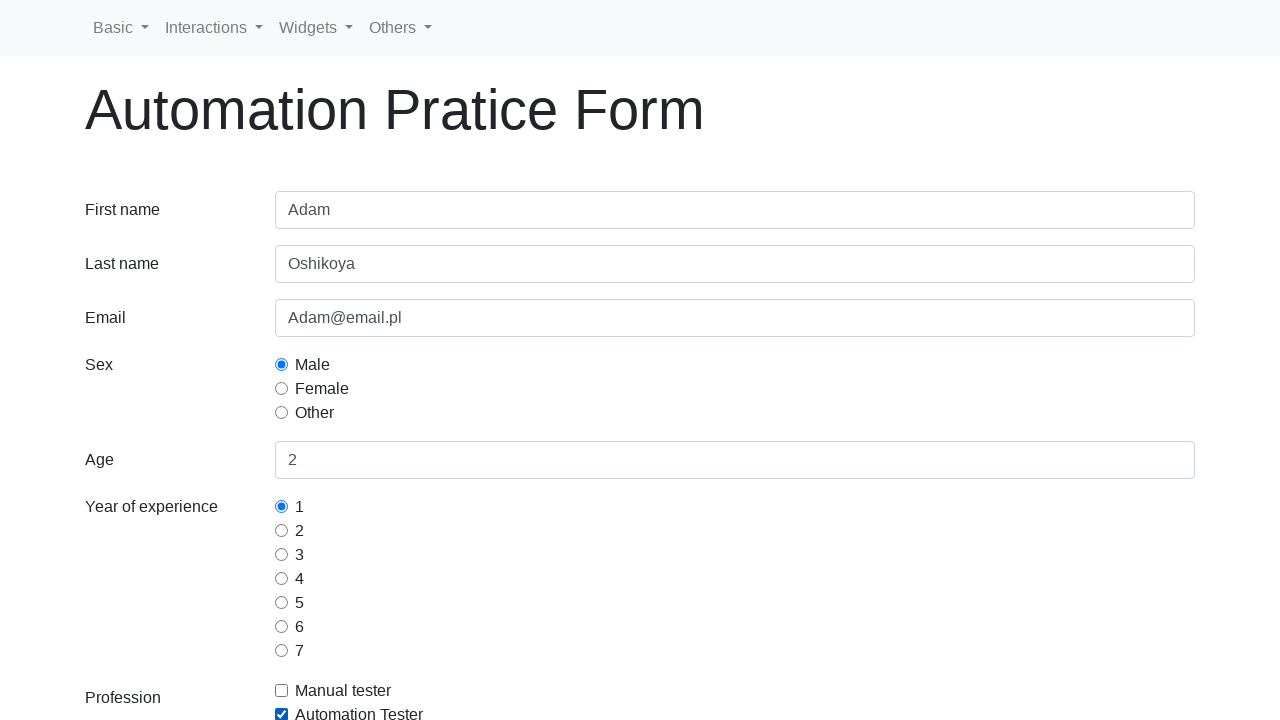

Filled additional information textarea with required text on #additionalInformations
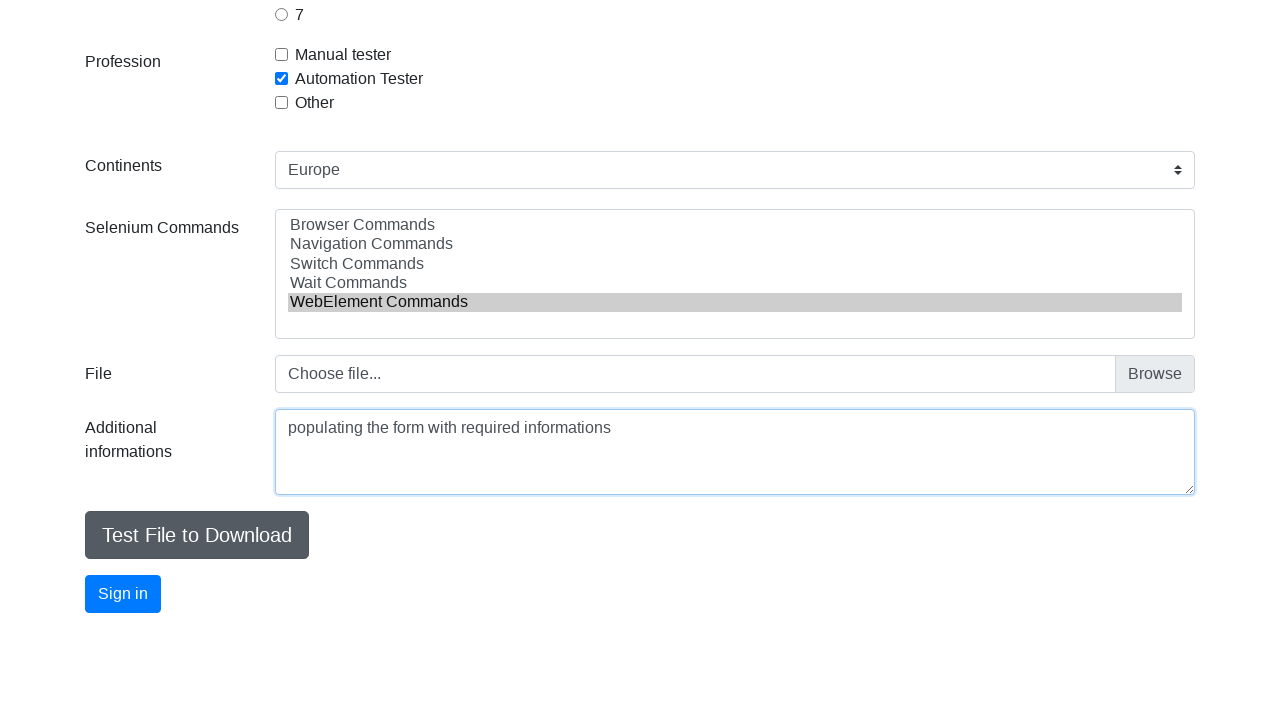

Clicked form submit button at (123, 594) on button[type='submit']
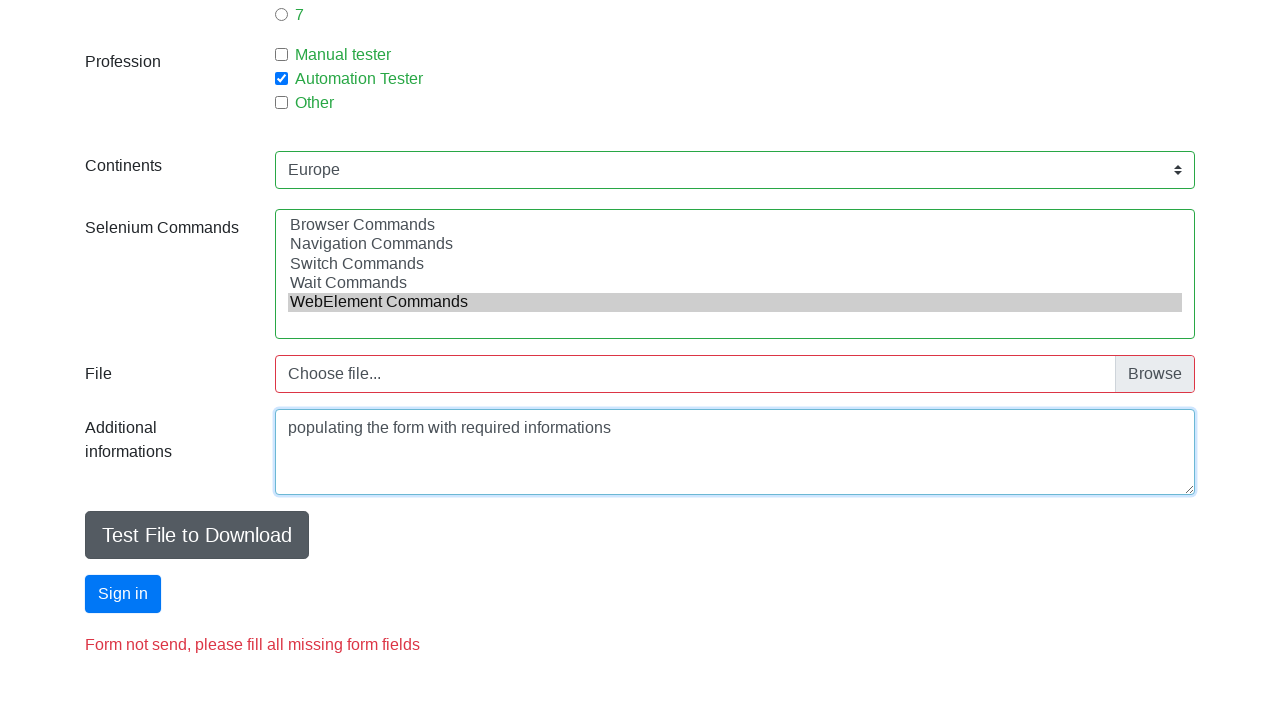

Success message appeared - form submission verified
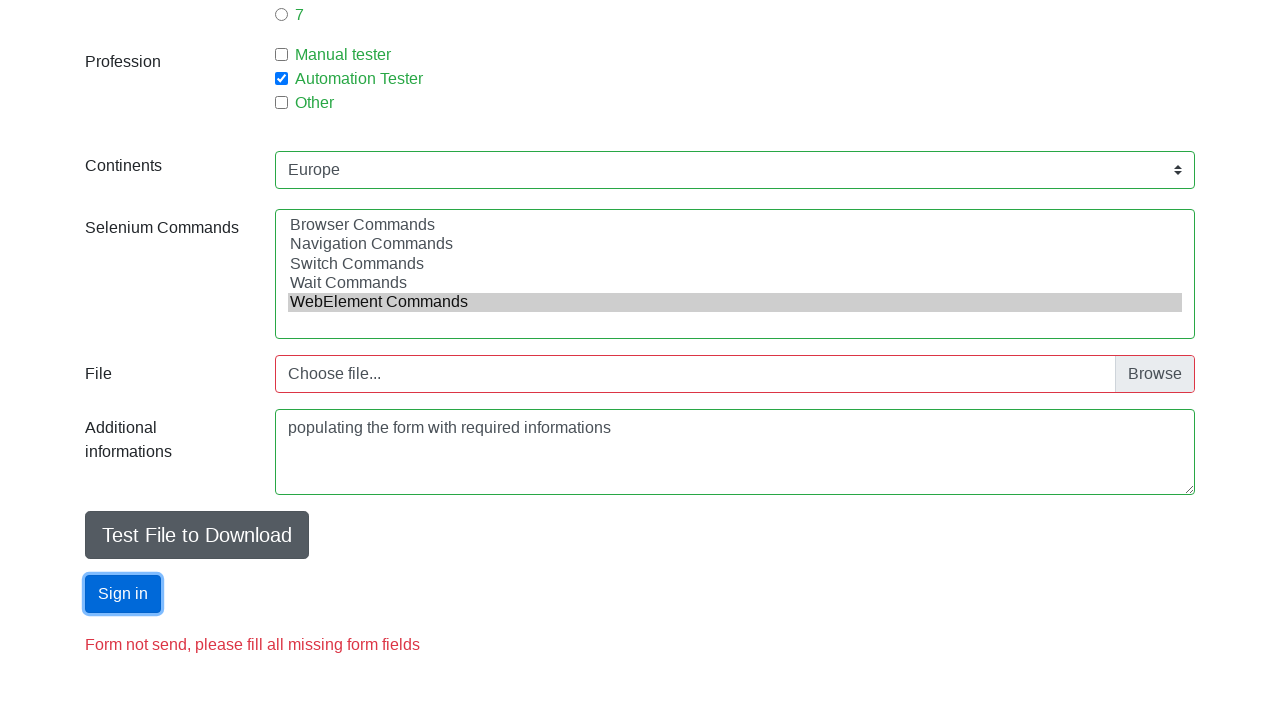

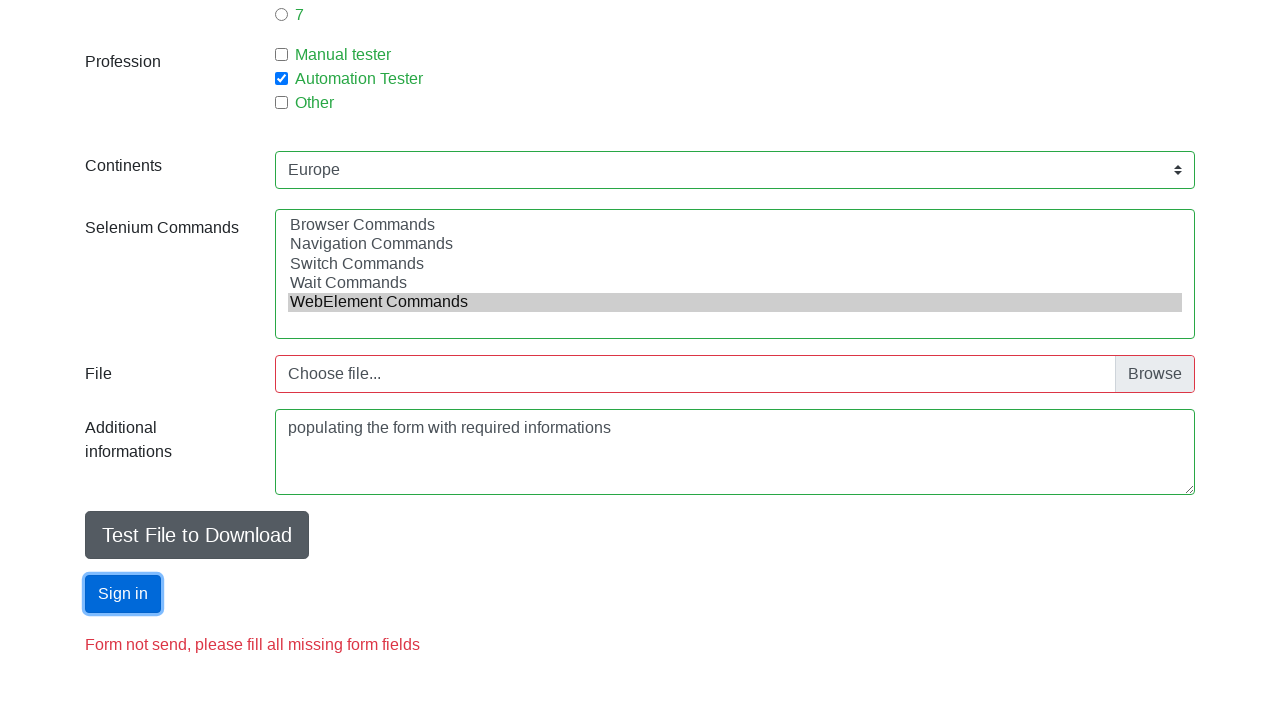